Tests the search filter functionality by entering a keyword and verifying the filtered results

Starting URL: https://rahulshettyacademy.com/seleniumPractise/#/offers

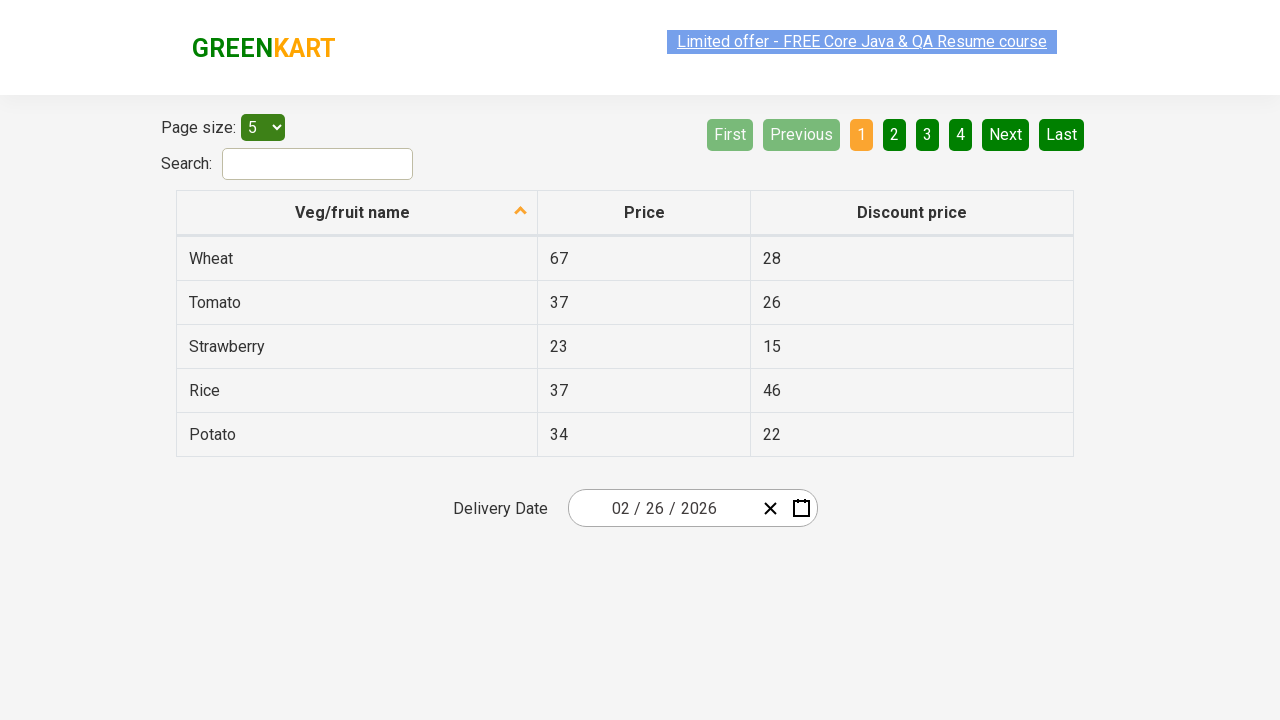

Entered 'Rice' in search field on #search-field
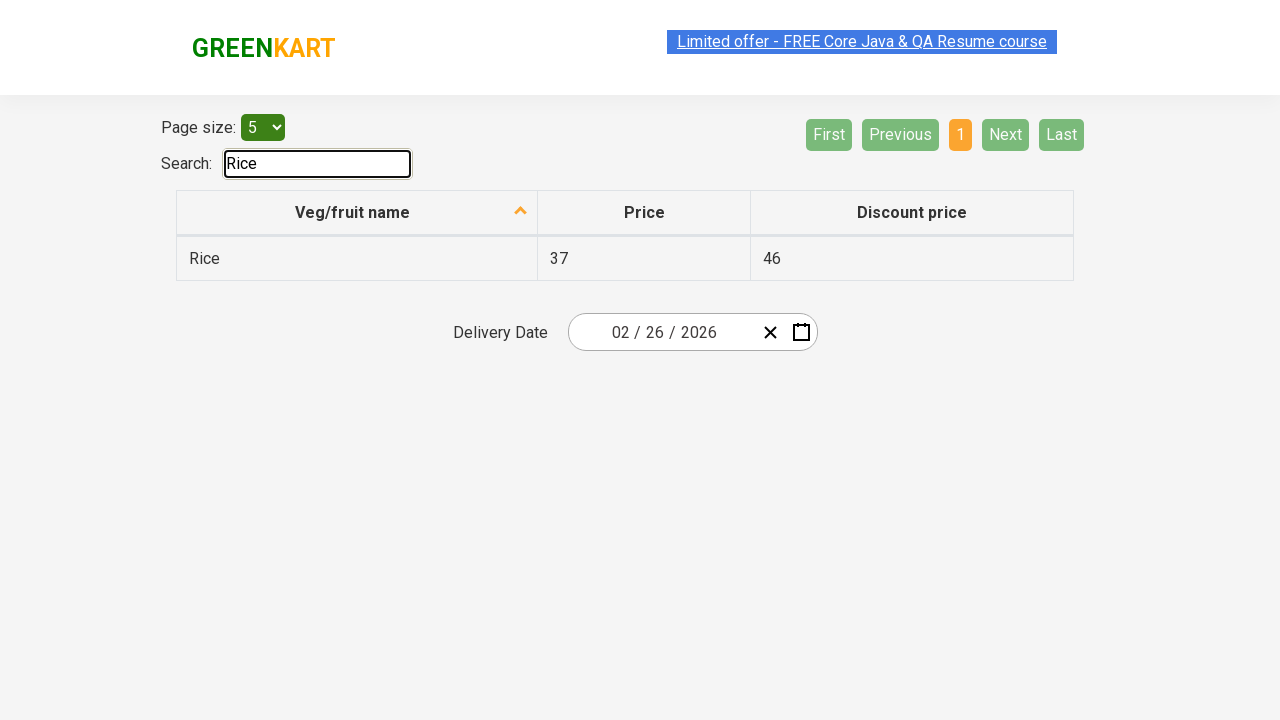

Retrieved all filtered vegetable name elements from results table
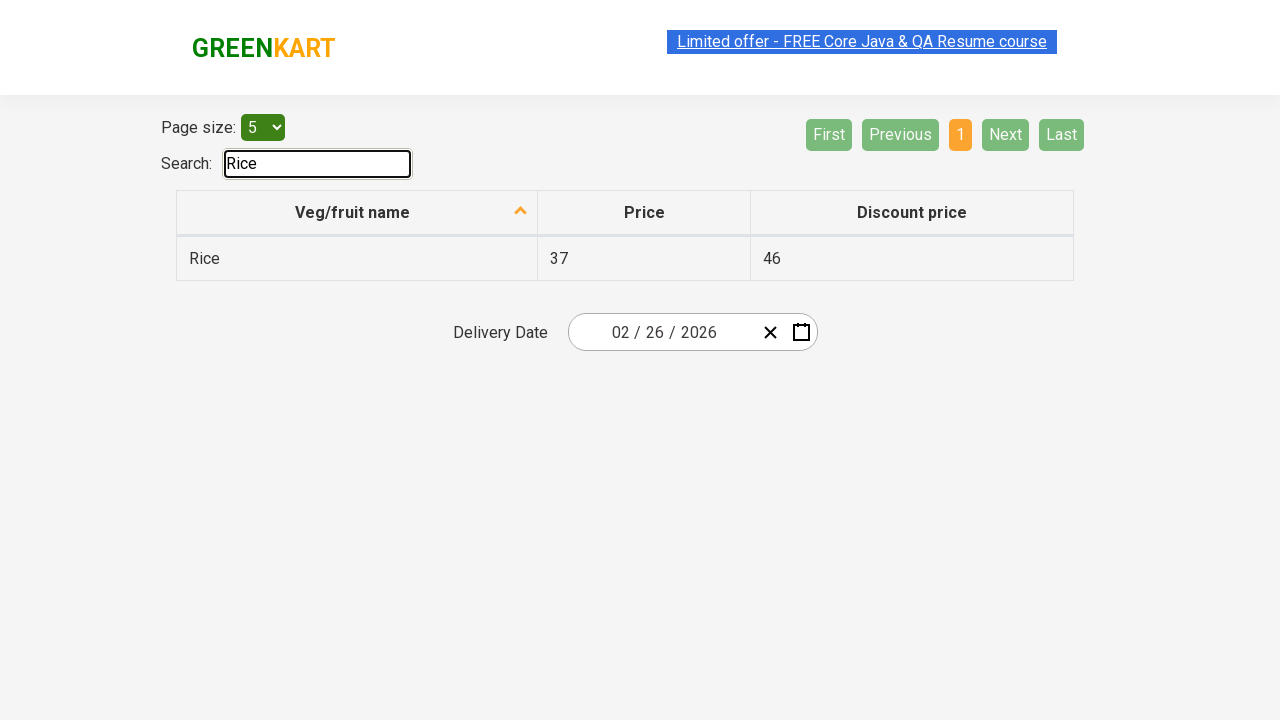

Verified filtered result 'Rice' contains 'Rice'
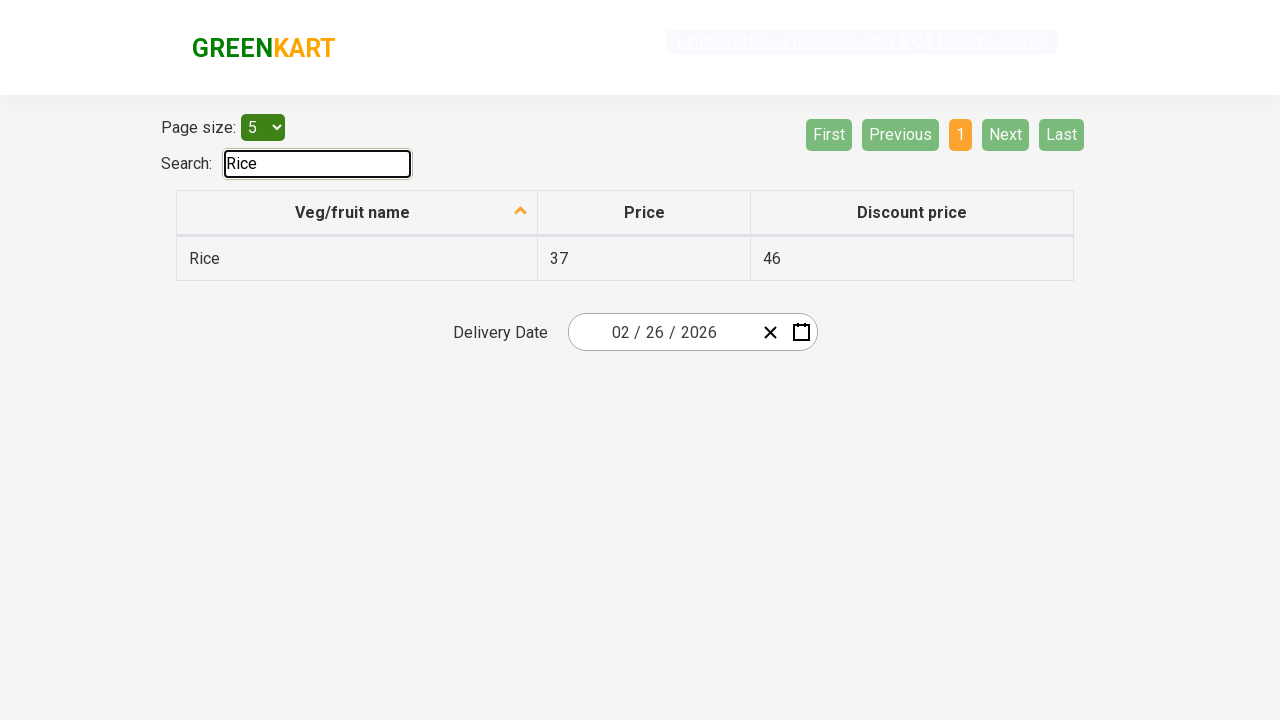

Confirmed at least one result was returned (1 total results)
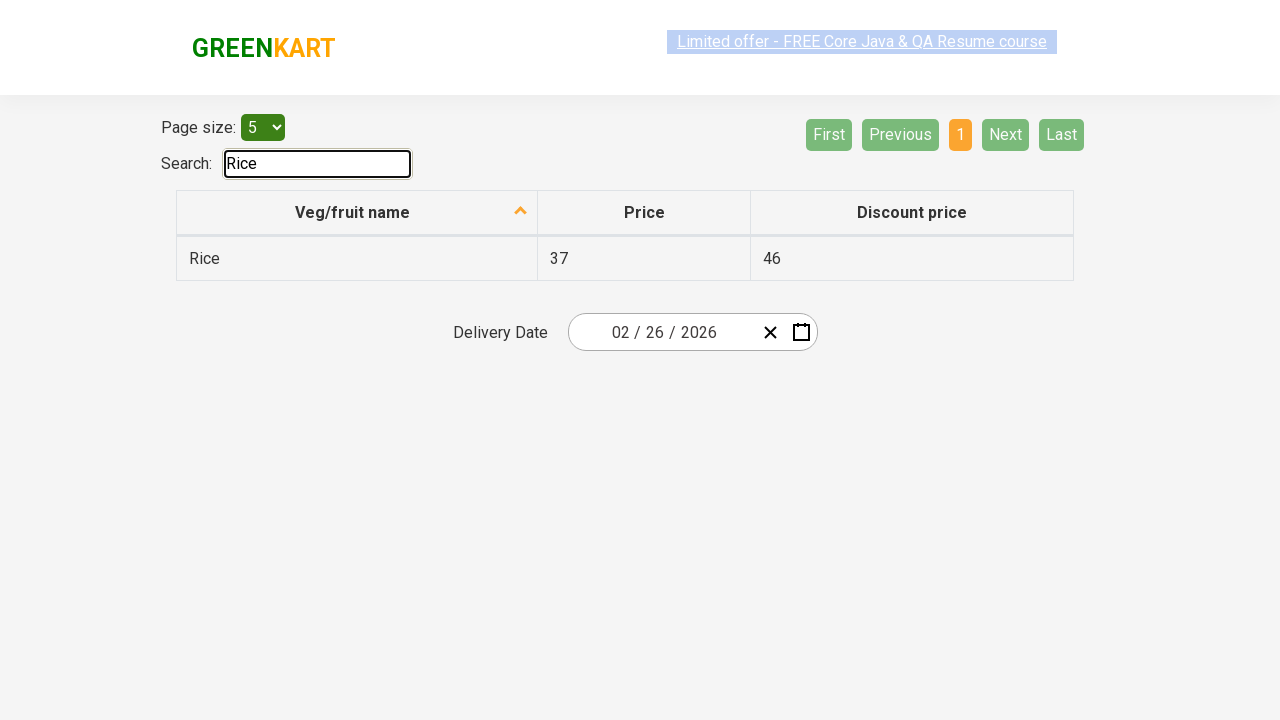

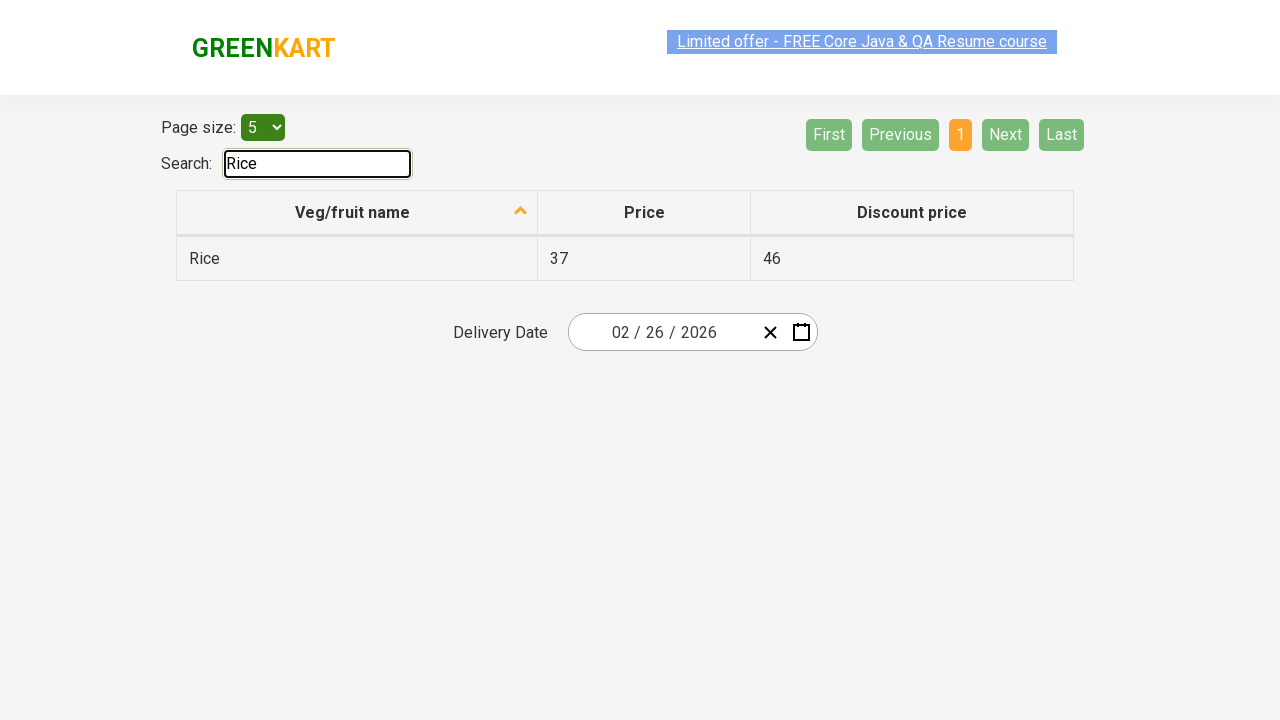